Tests table pagination functionality on an RPA challenge website by navigating through multiple pages of a data table using the next button.

Starting URL: https://rpachallengeocr.azurewebsites.net/

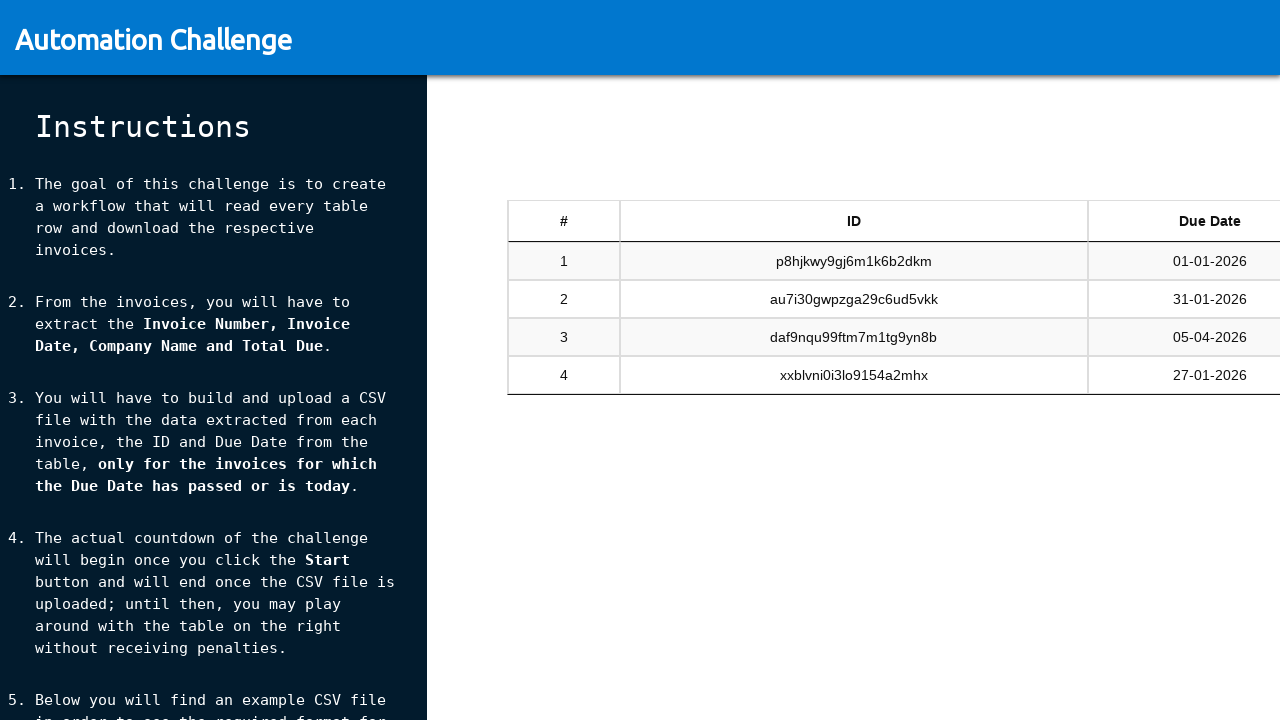

Table sandbox loaded
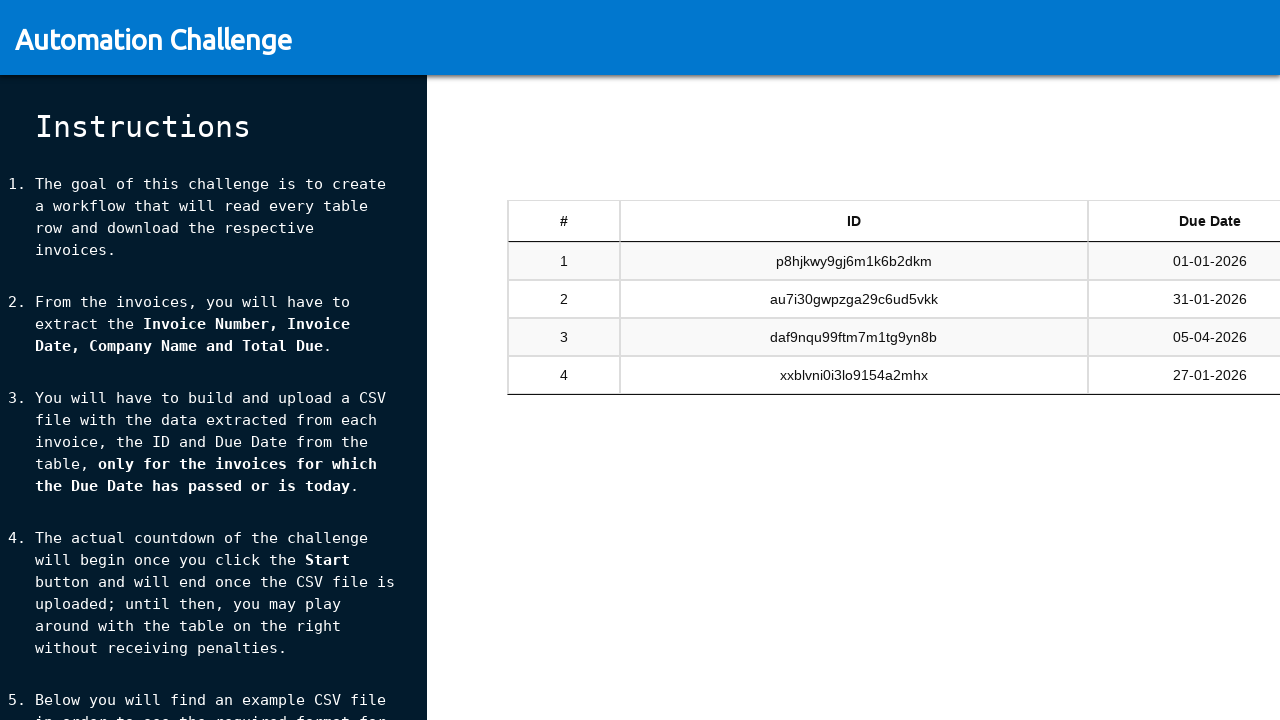

Table rows are present
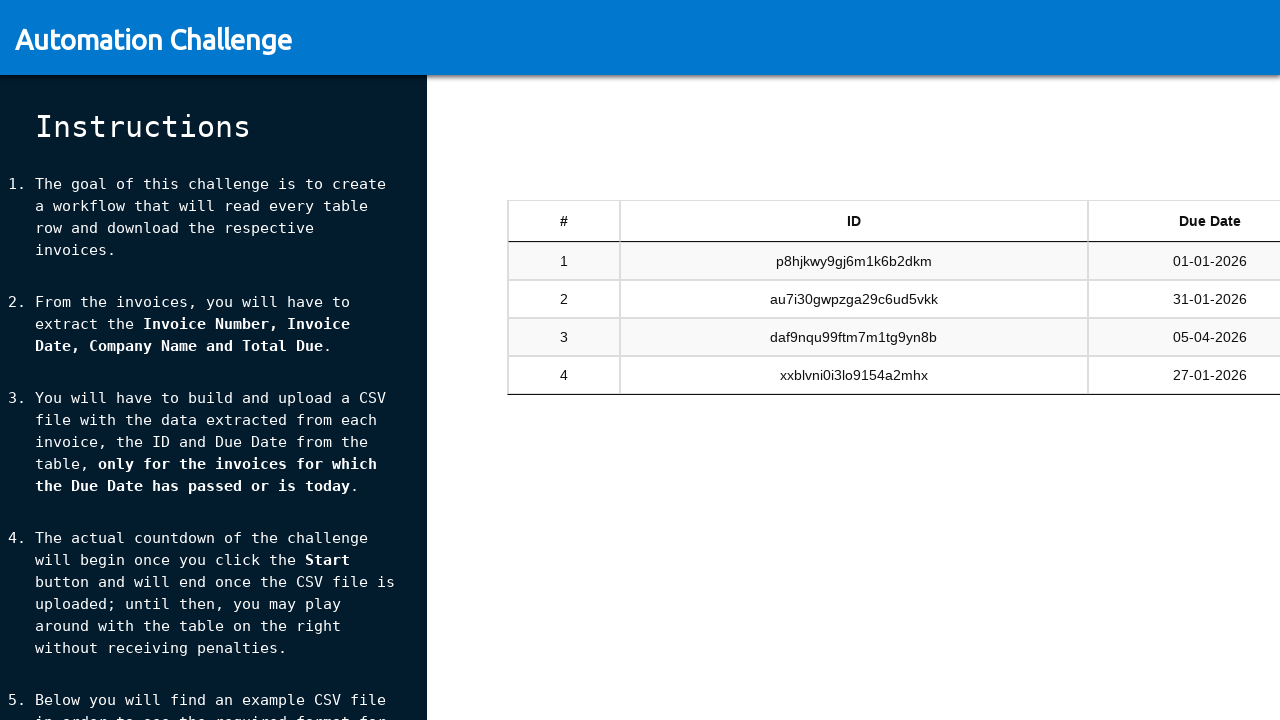

Clicked next button to navigate to page 2 at (1185, 446) on xpath=//*[@id="tableSandbox_next"]
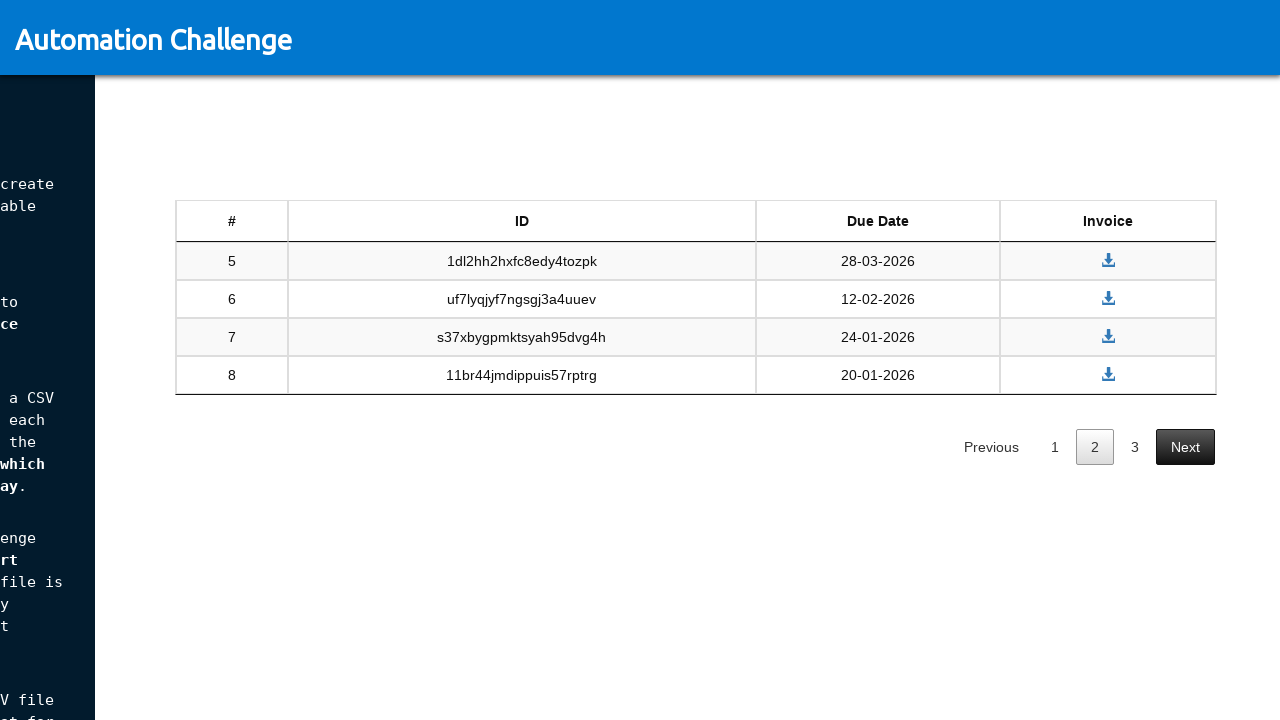

Waited for table to update after page 2 navigation
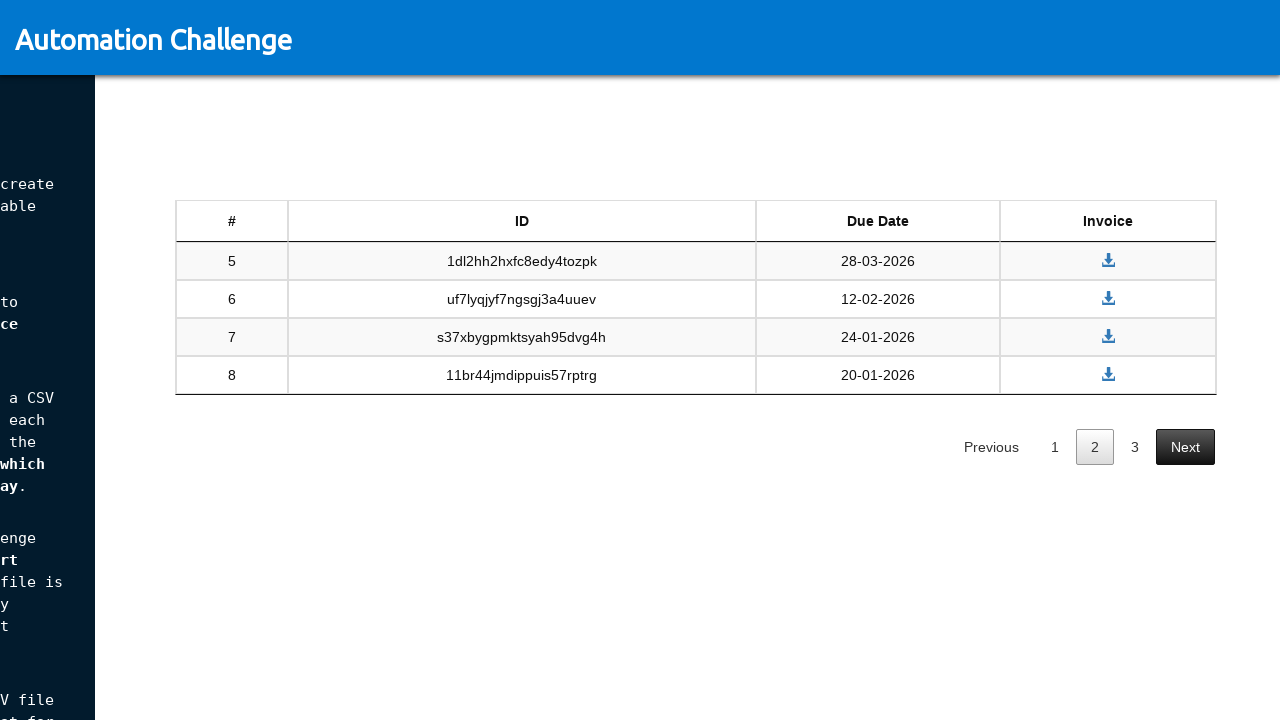

Clicked next button to navigate to page 3 at (1185, 446) on xpath=//*[@id="tableSandbox_next"]
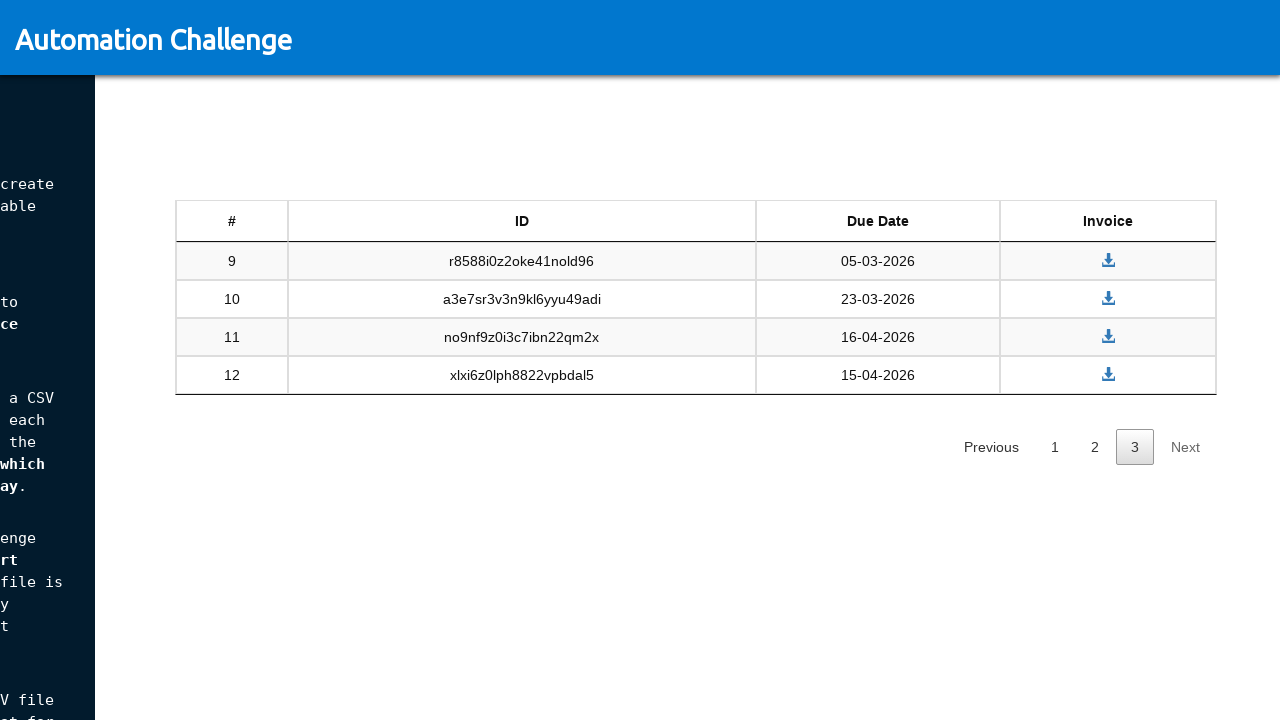

Waited for table to update after page 3 navigation
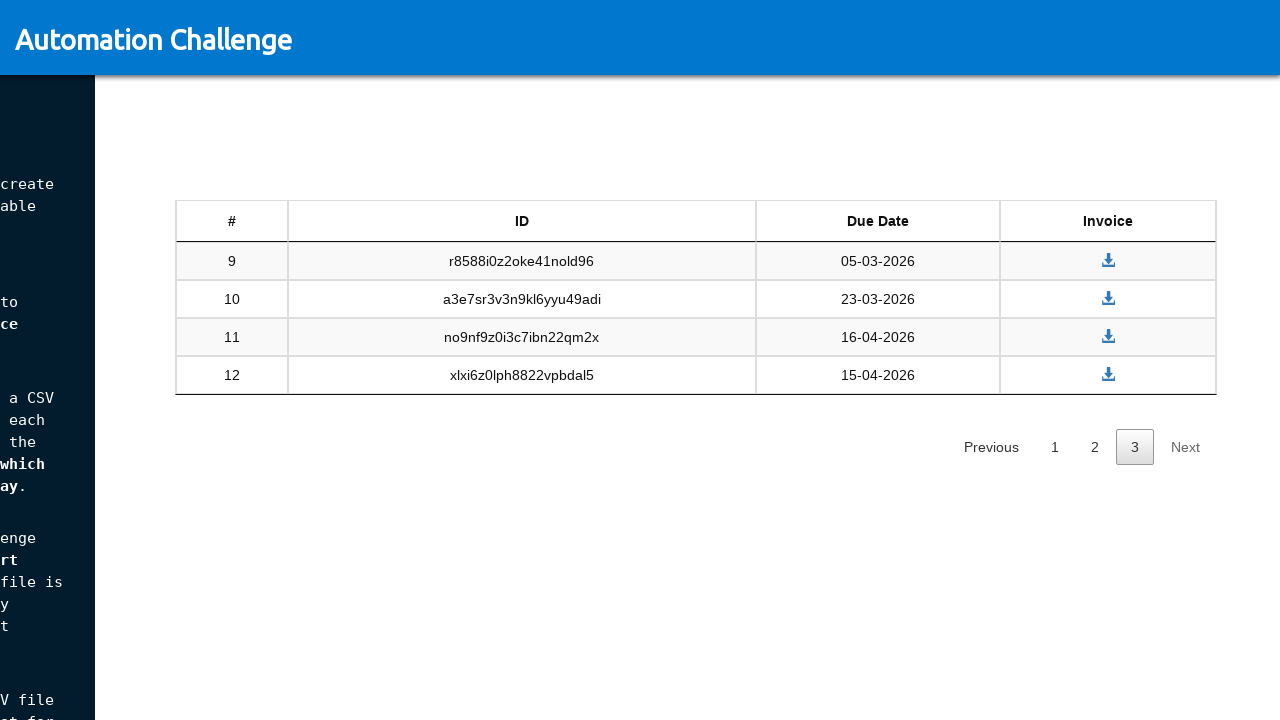

Clicked next button to navigate to page 4 at (1185, 446) on xpath=//*[@id="tableSandbox_next"]
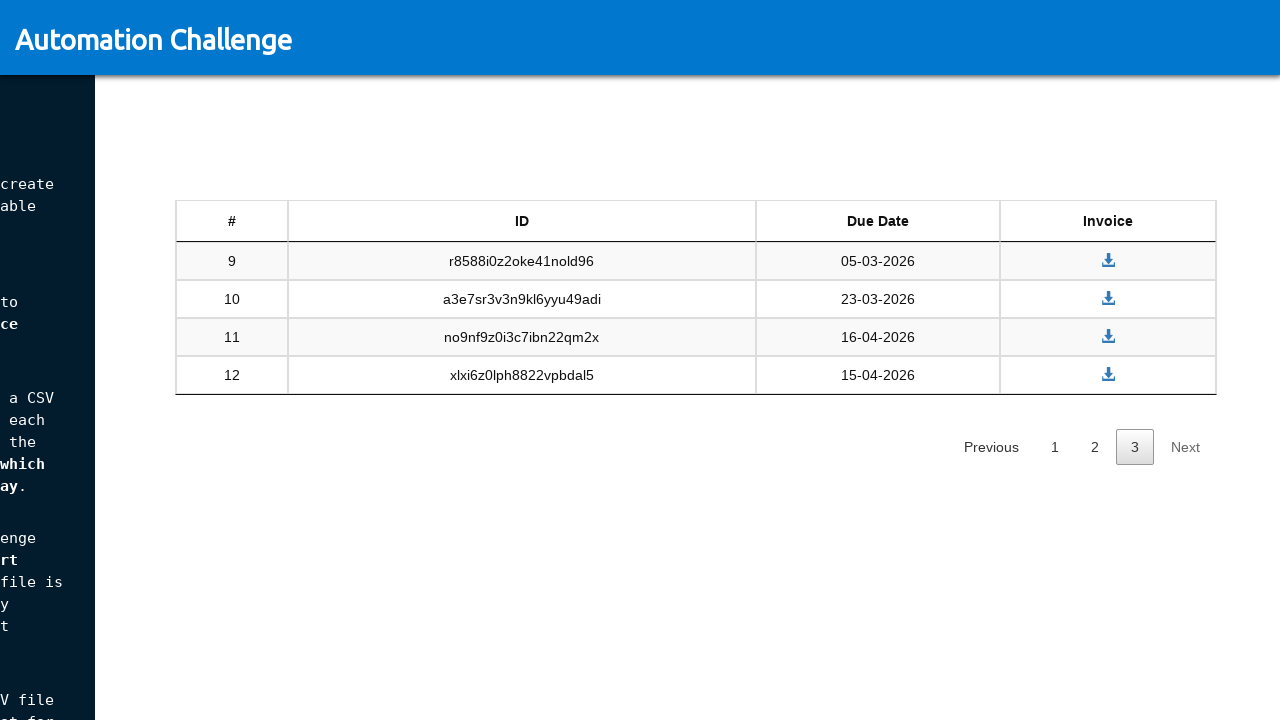

Verified table is still present on page
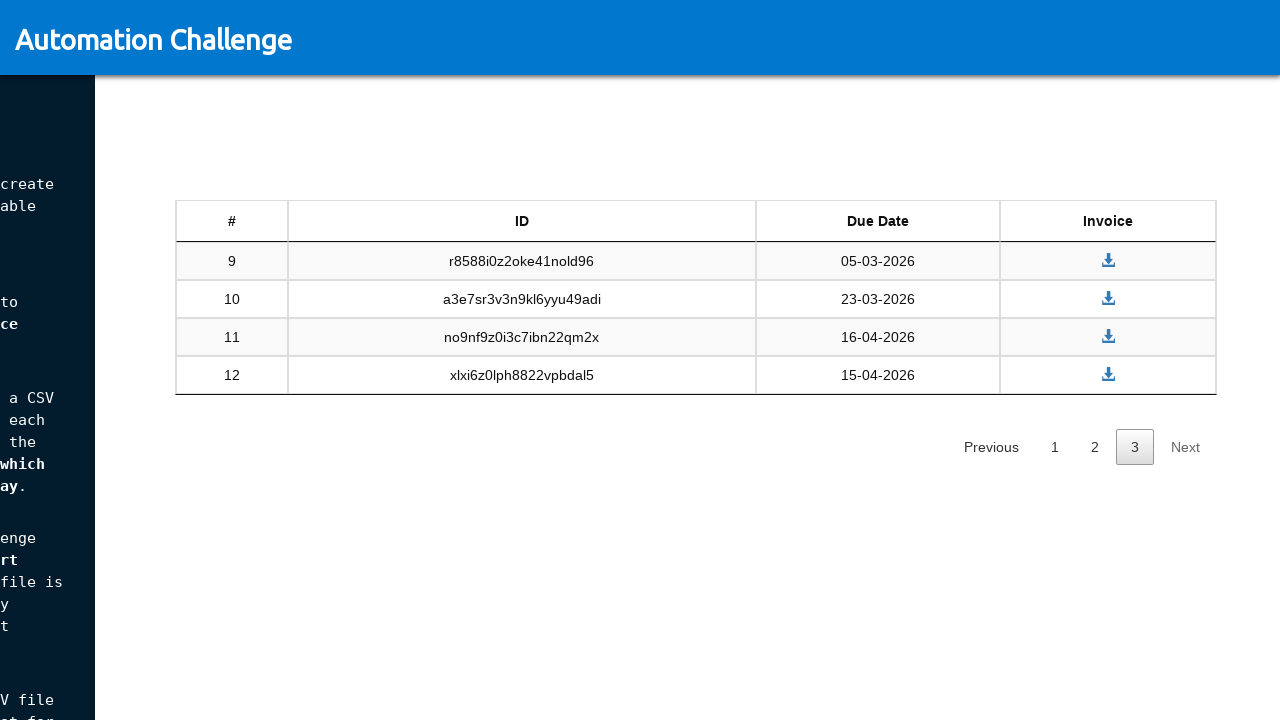

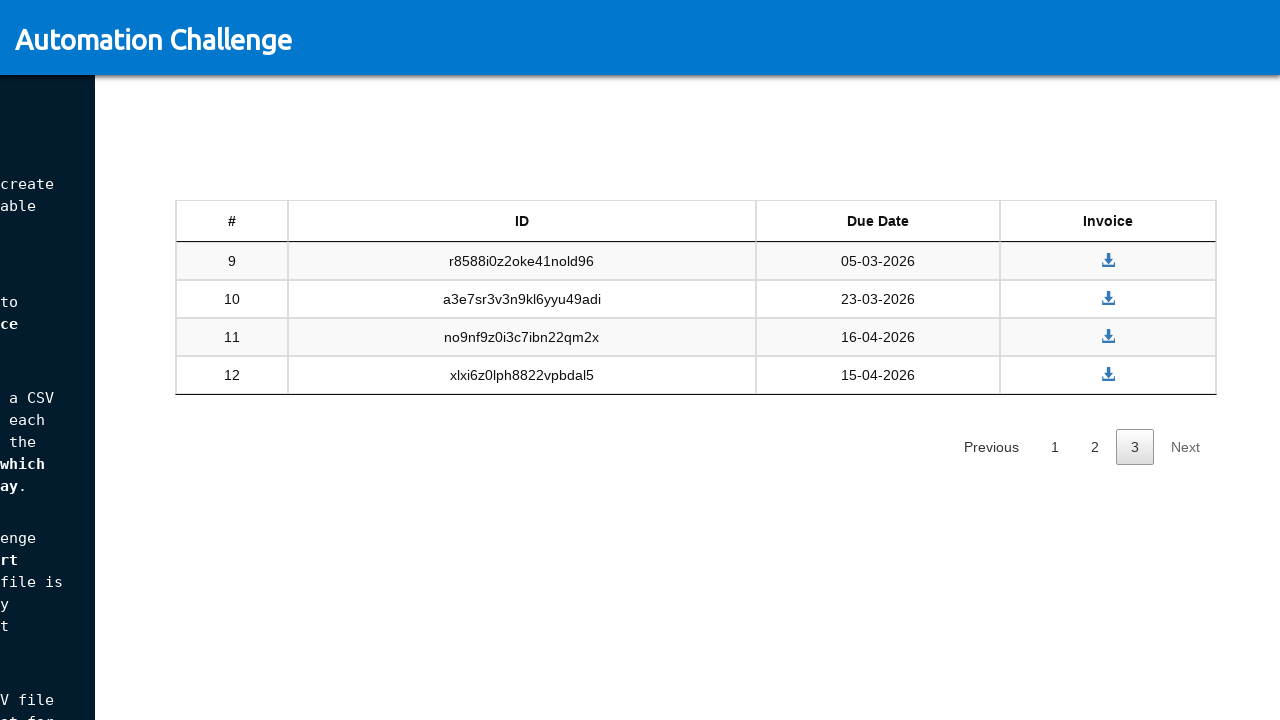